Tests keyboard navigation through GridList items using Arrow keys and selecting with Enter/Space keys.

Starting URL: https://next.fritz2.dev/headless-demo/#dataCollection

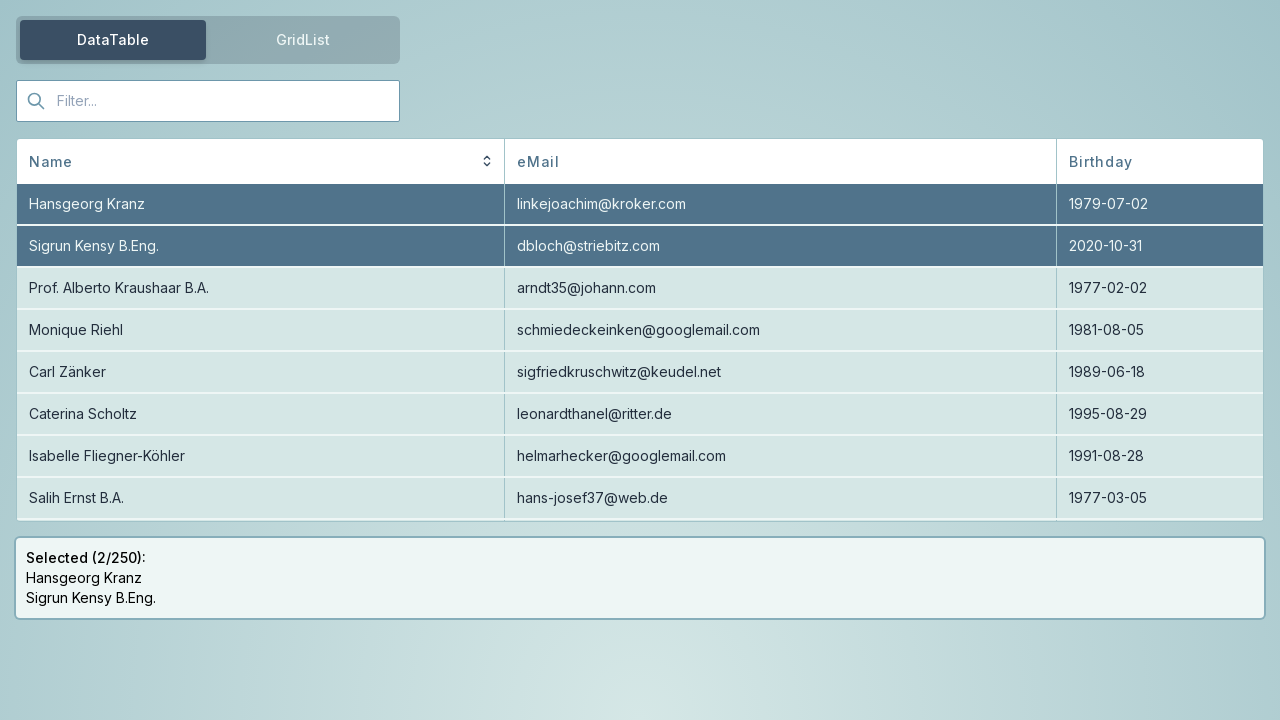

Clicked tab to switch to GridList view at (303, 40) on #tabGroup-tab-list-tab-1
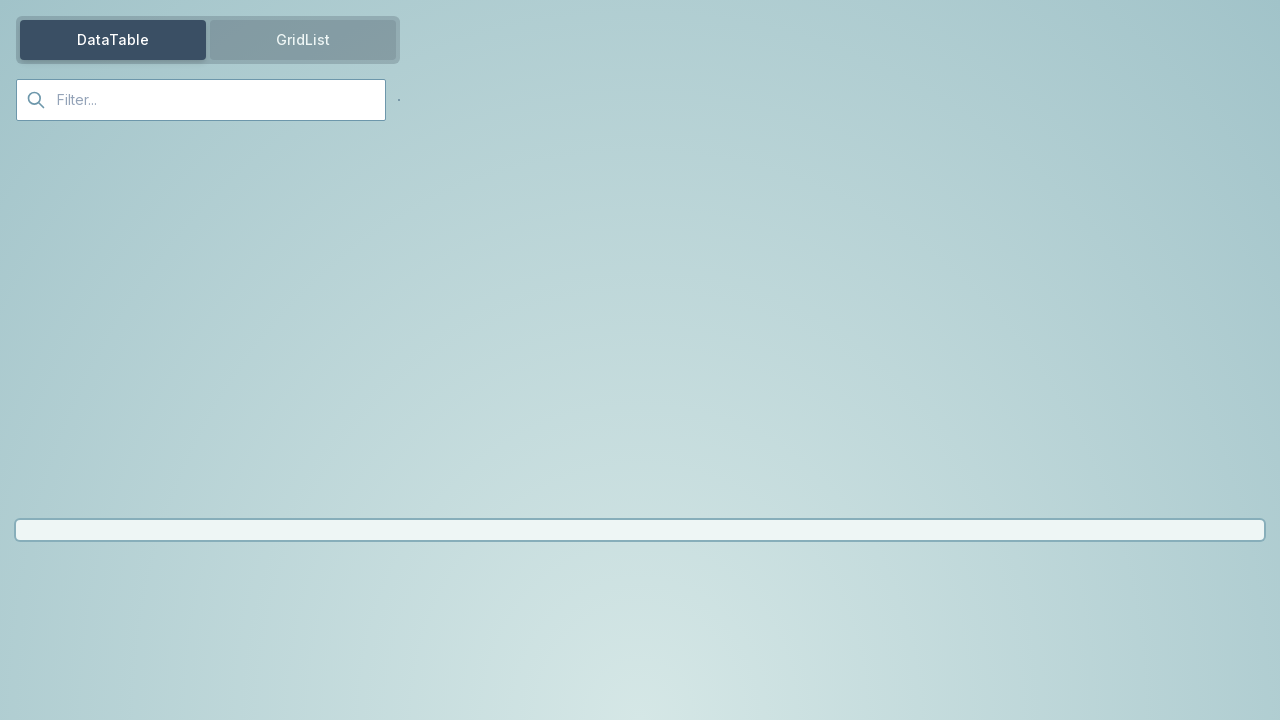

Moved mouse to Sigrun Kensy B.Eng. element at (640, 220)
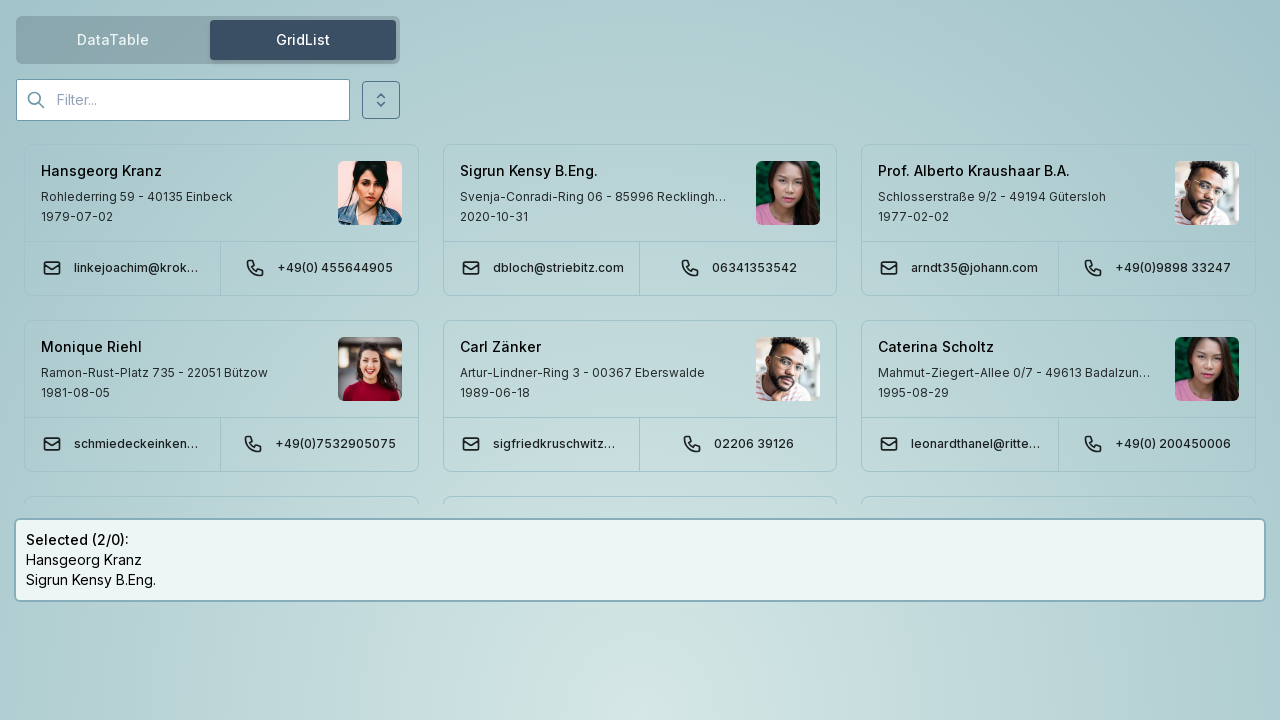

Clicked on Sigrun Kensy B.Eng. element at (640, 220)
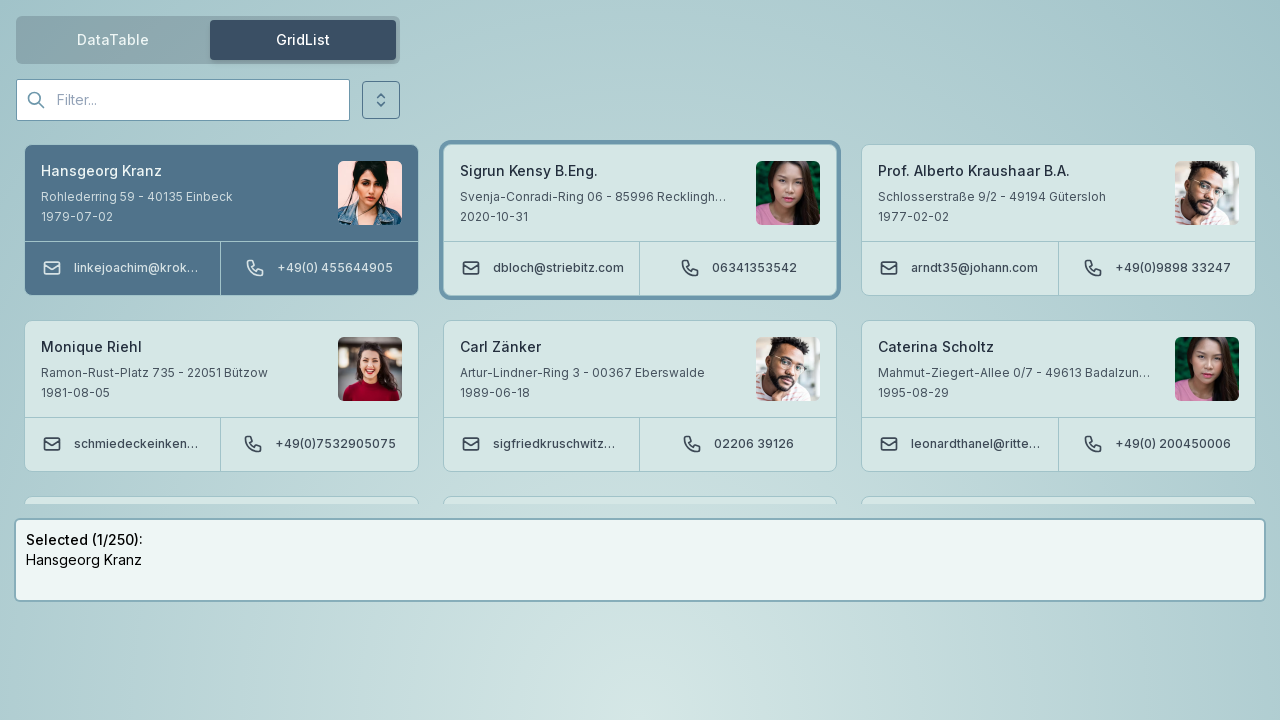

Pressed ArrowDown to navigate to next item on id=Sigrun Kensy B.Eng.
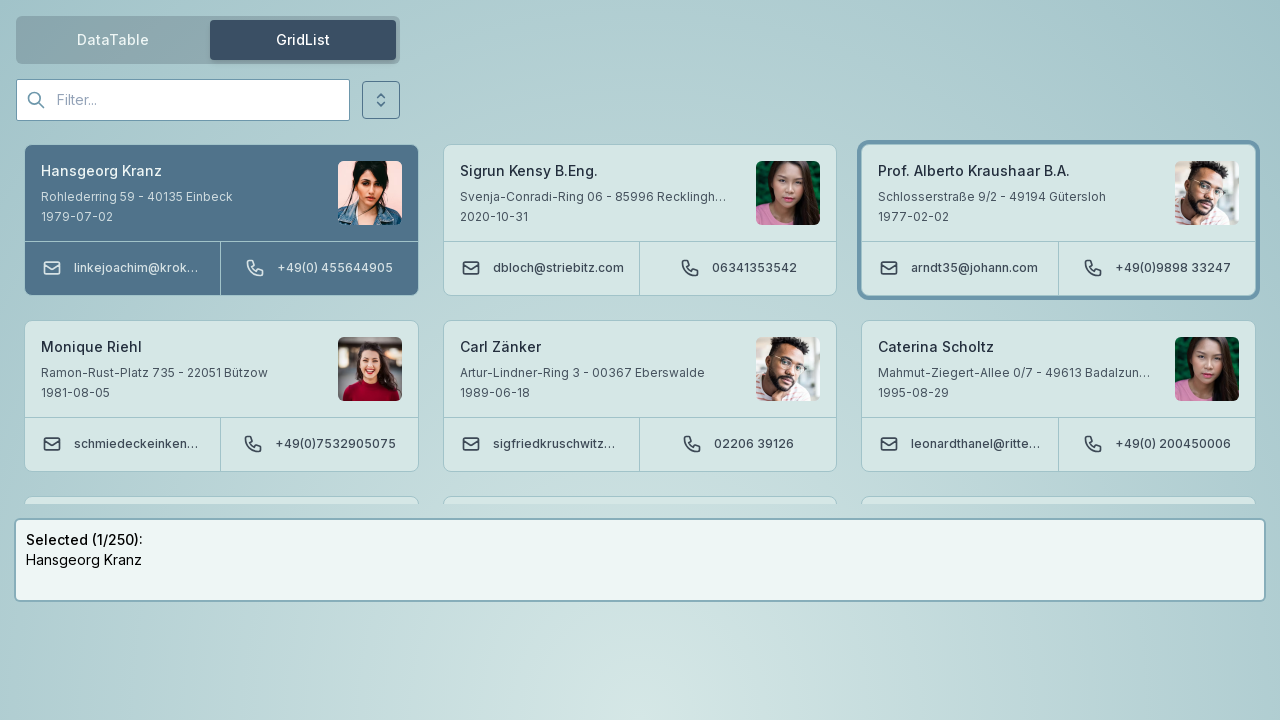

Moved mouse to origin at (0, 0)
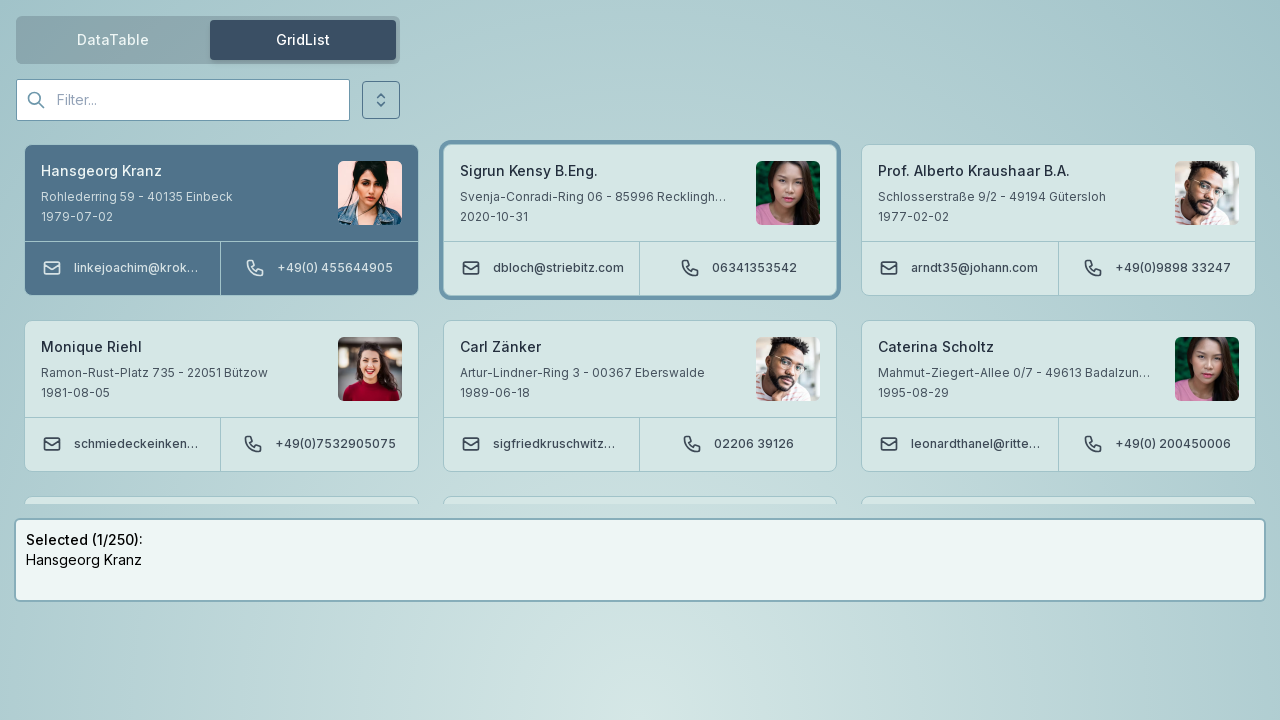

Pressed Enter to select Prof. Alberto Kraushaar B.A. on id=Prof. Alberto Kraushaar B.A.
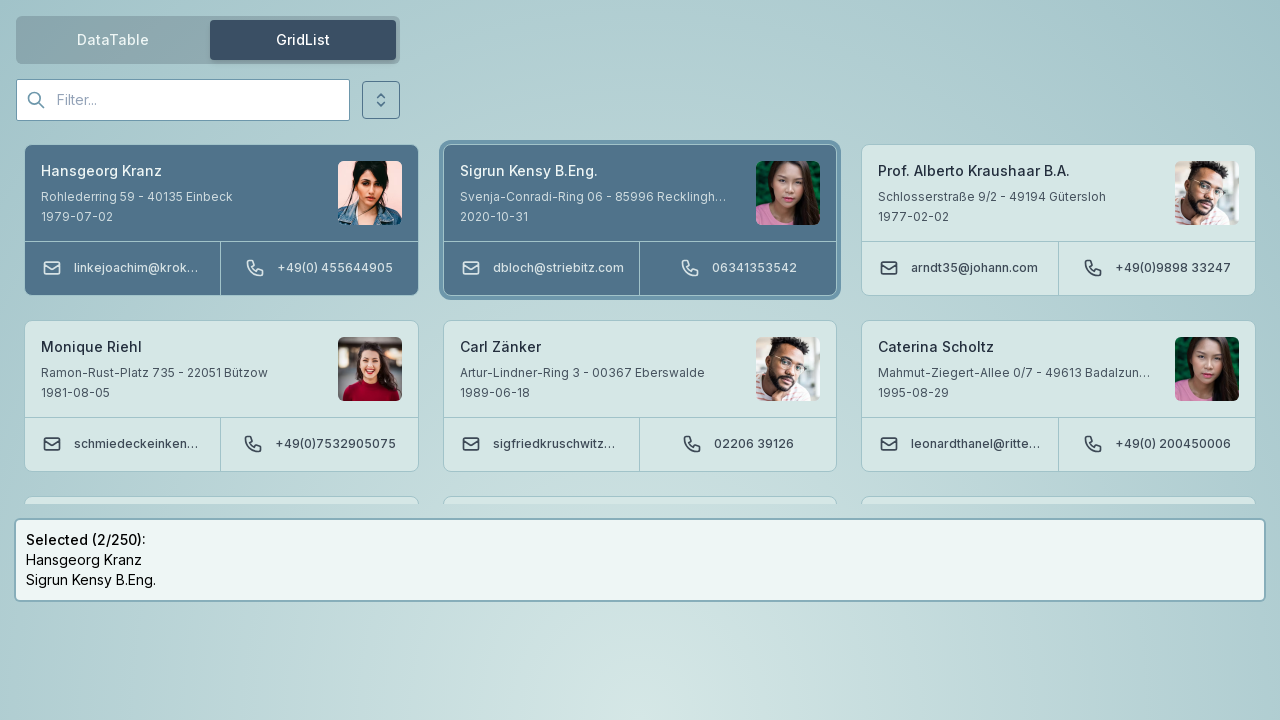

Moved mouse to origin at (0, 0)
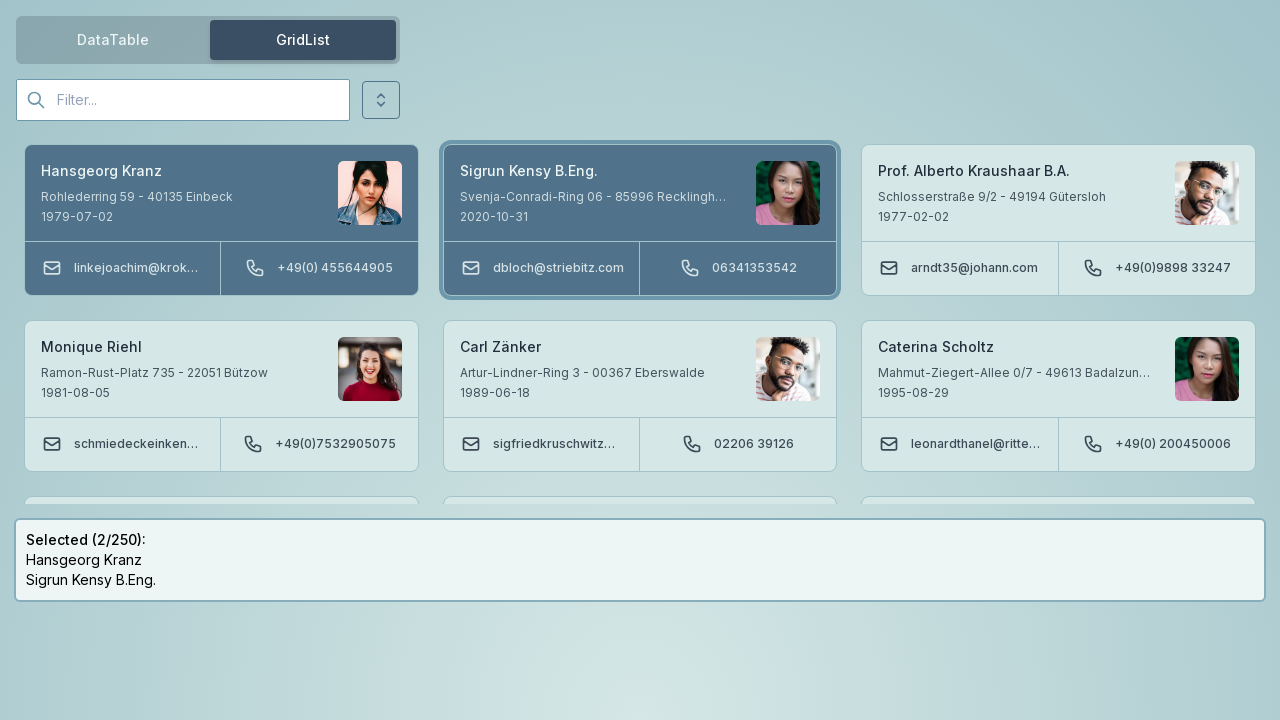

Pressed ArrowDown to navigate to next item on id=Prof. Alberto Kraushaar B.A.
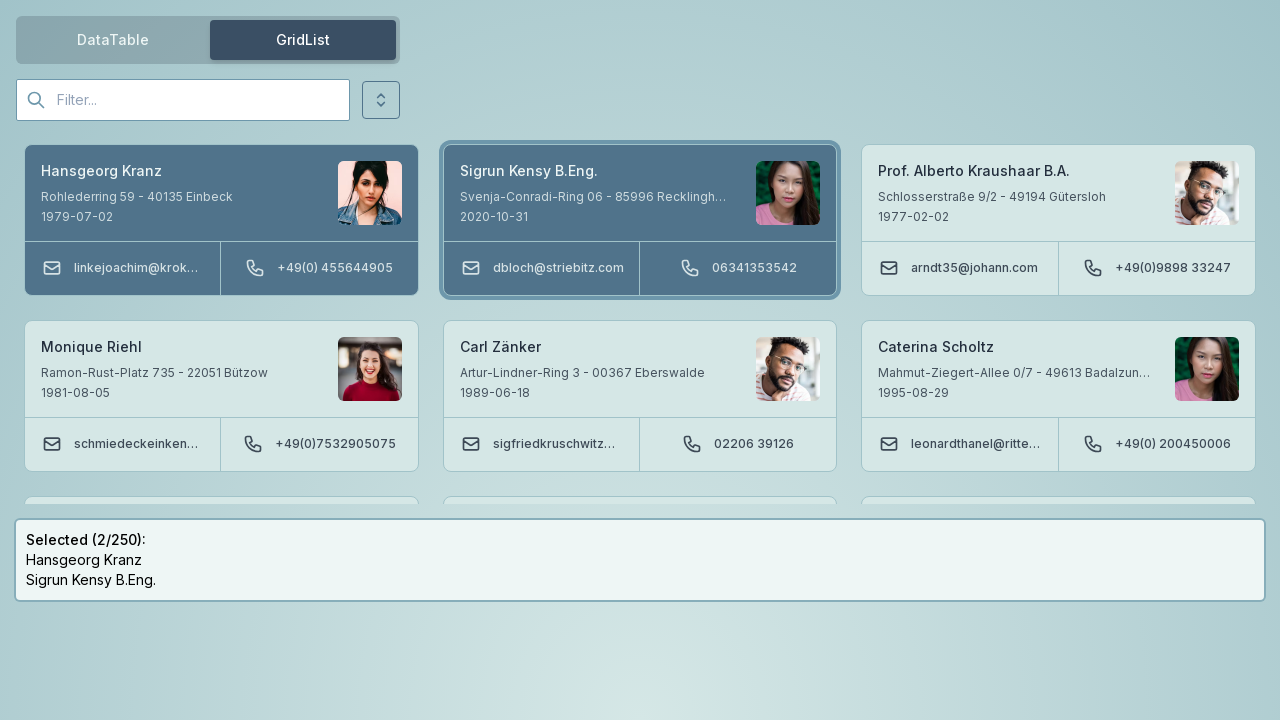

Moved mouse to origin at (0, 0)
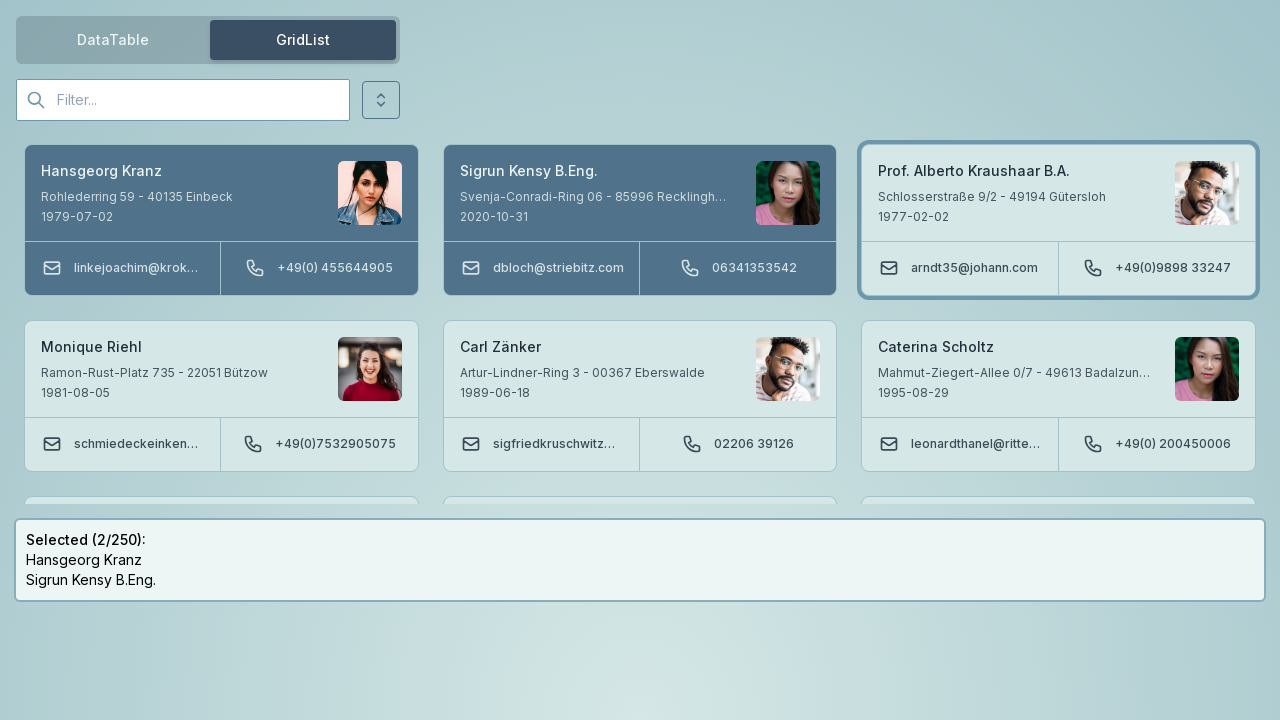

Pressed Enter to select Monique Riehl on id=Monique Riehl
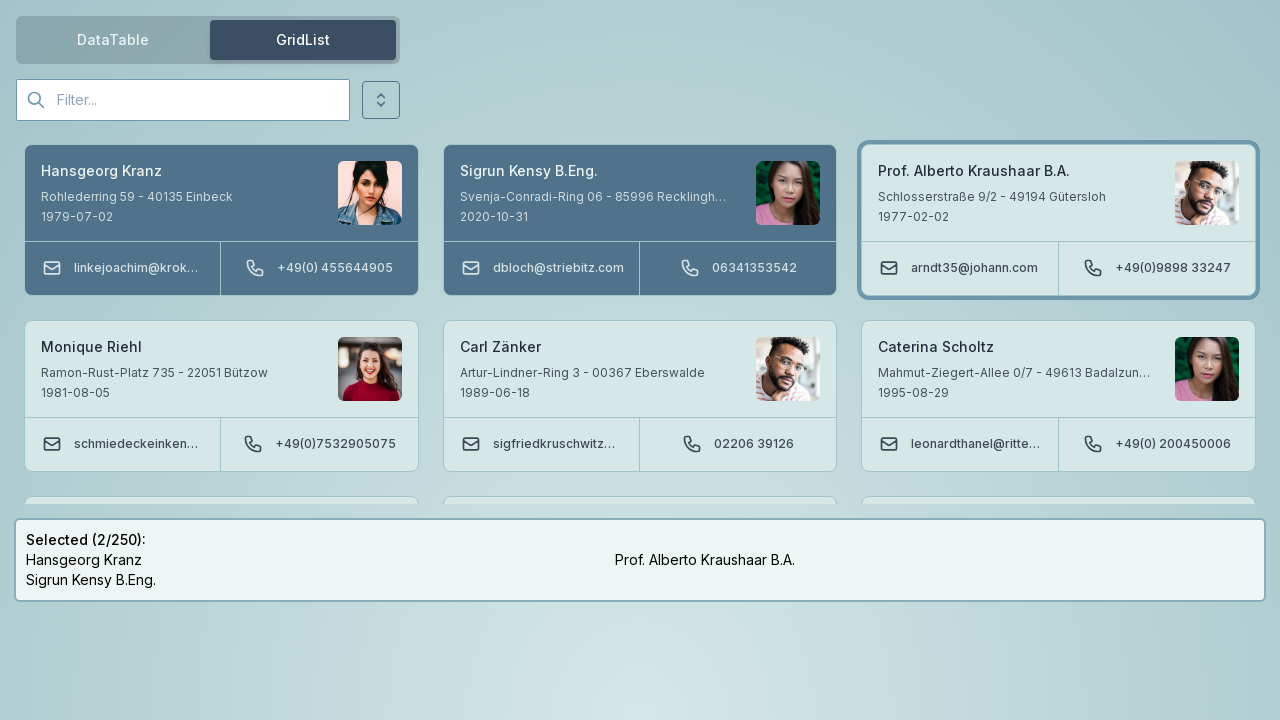

Moved mouse to origin at (0, 0)
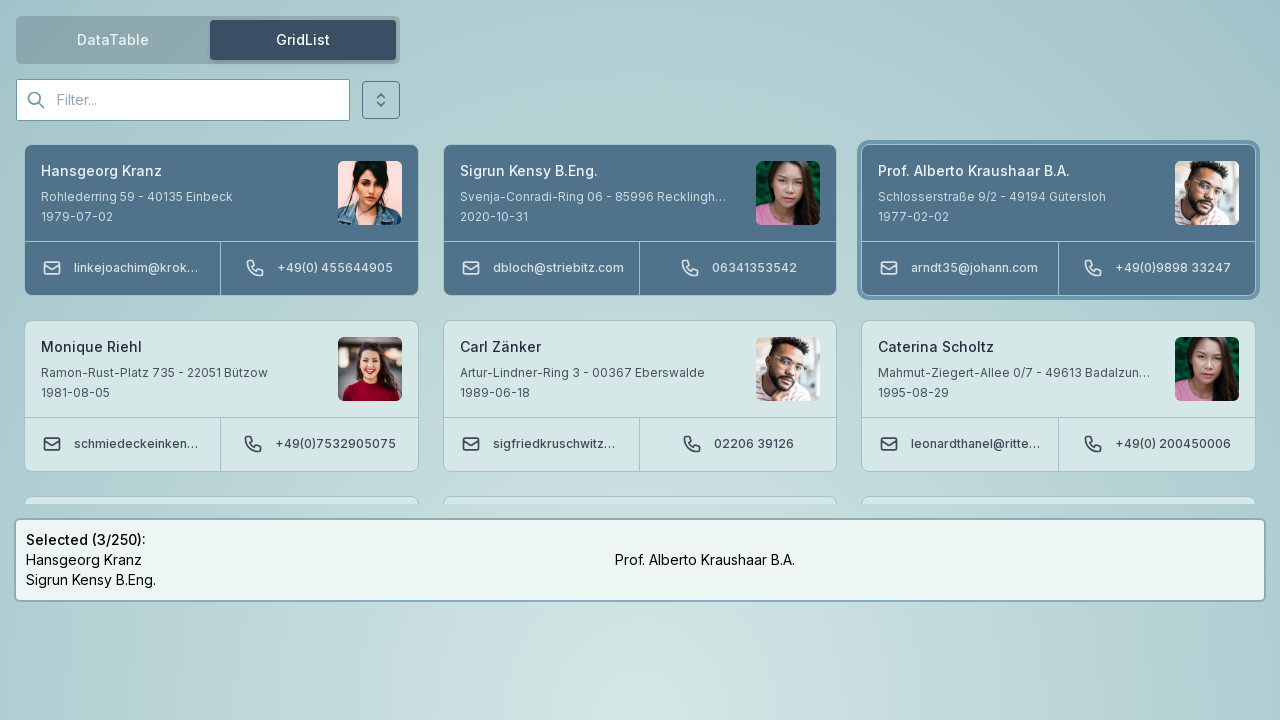

Pressed Enter again to deselect Monique Riehl on id=Monique Riehl
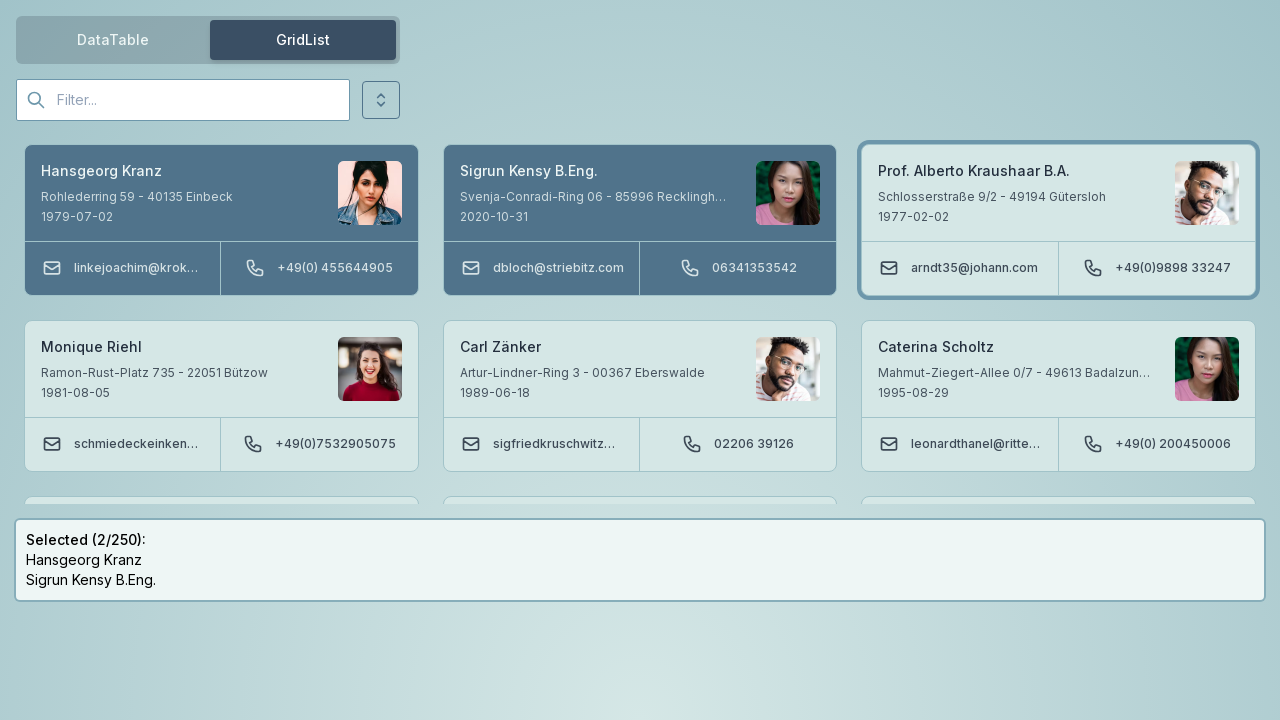

Moved mouse to origin at (0, 0)
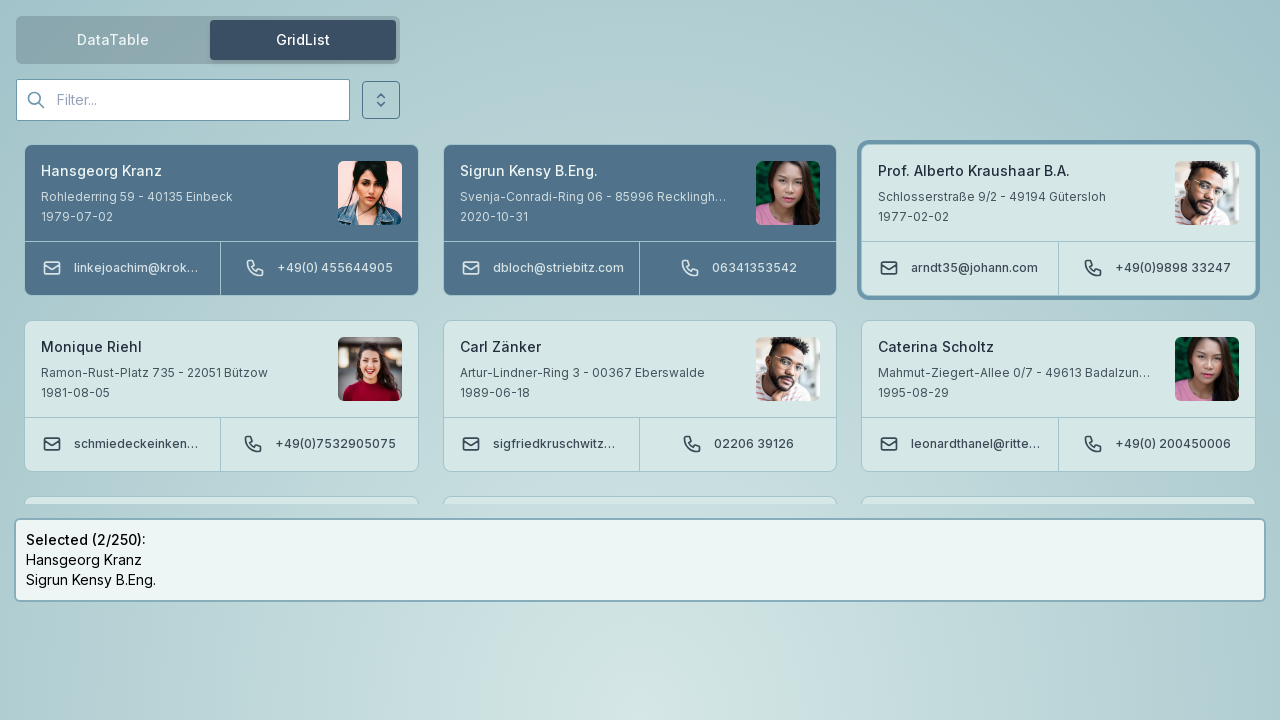

Pressed ArrowUp to navigate to previous item on id=Monique Riehl
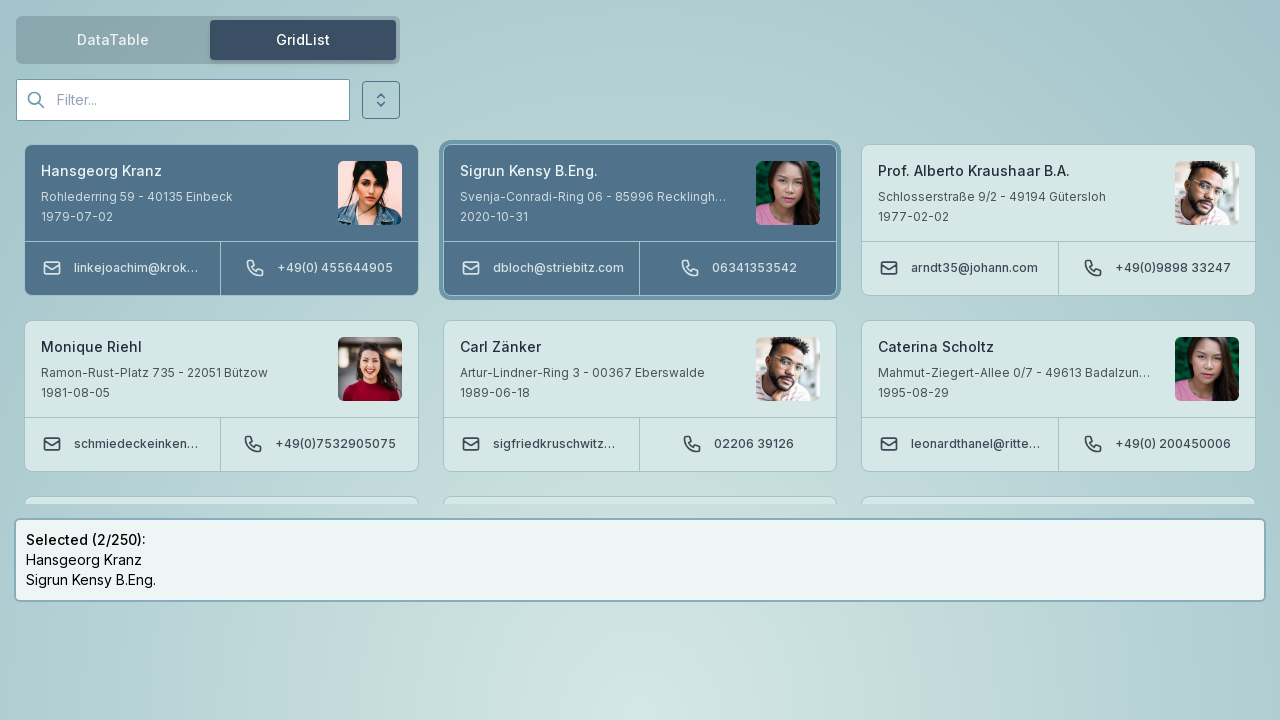

Moved mouse to origin at (0, 0)
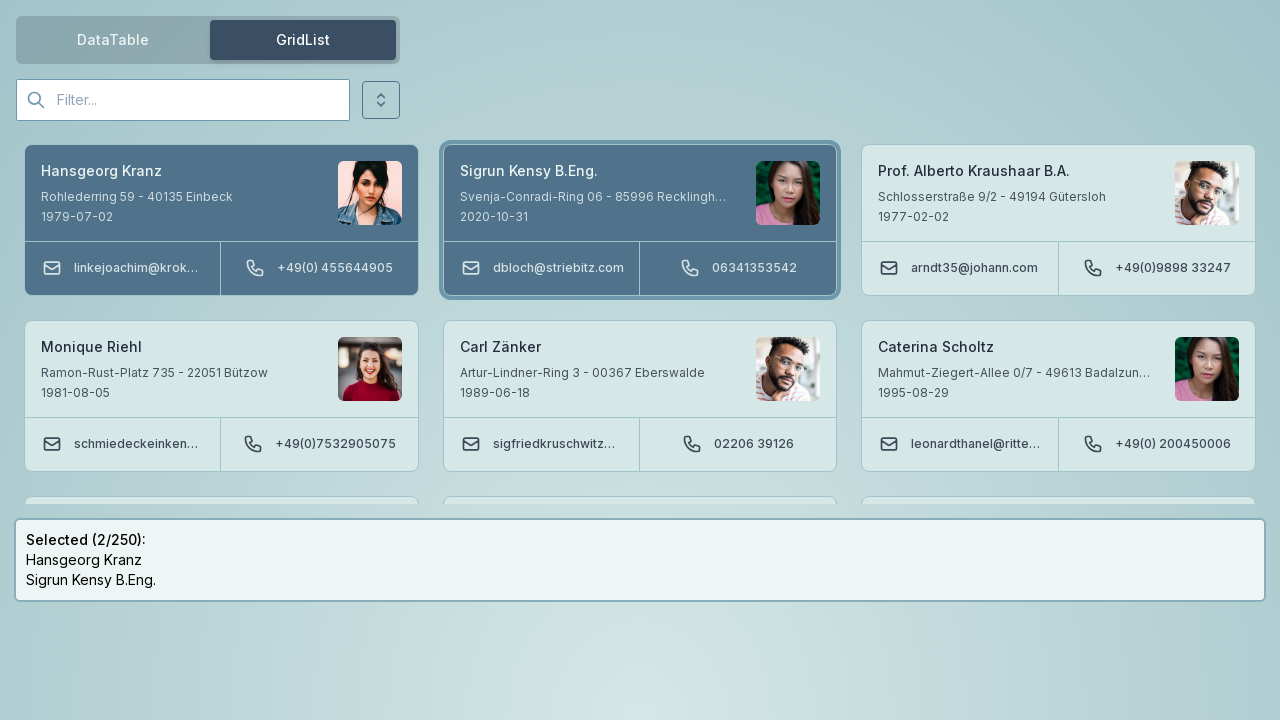

Pressed Enter to deselect Prof. Alberto Kraushaar B.A. on id=Prof. Alberto Kraushaar B.A.
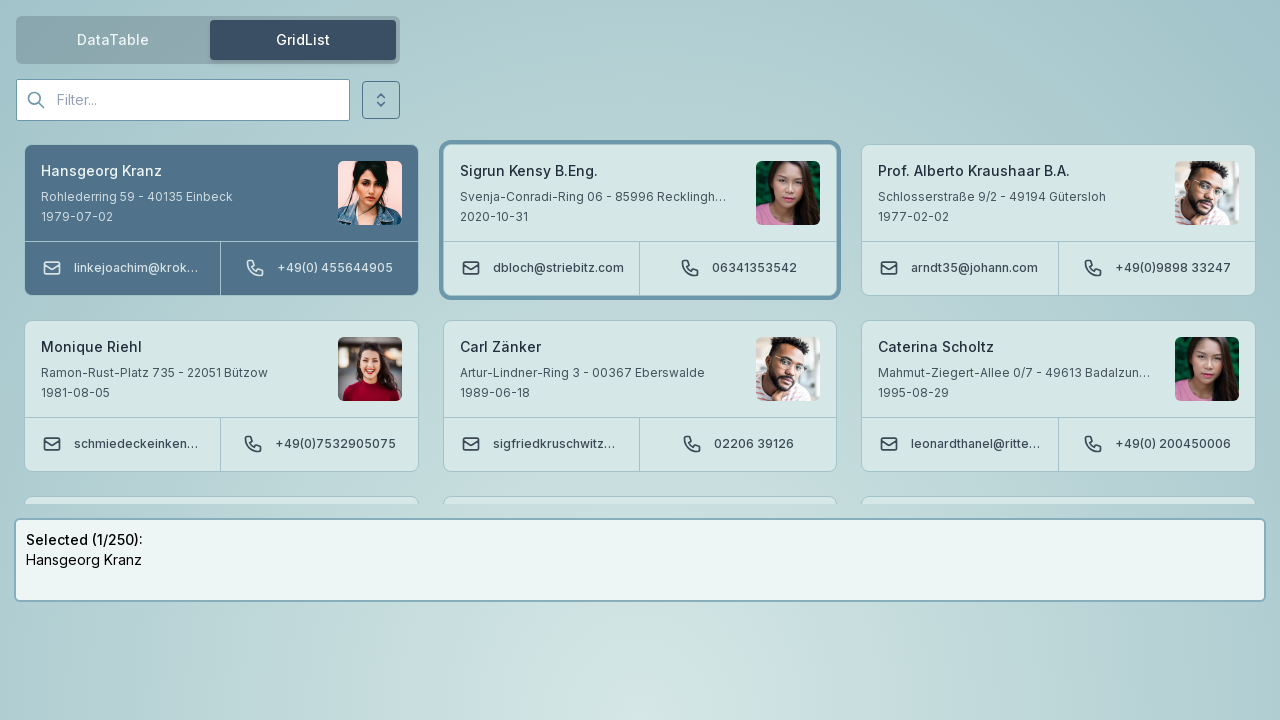

Moved mouse to origin at (0, 0)
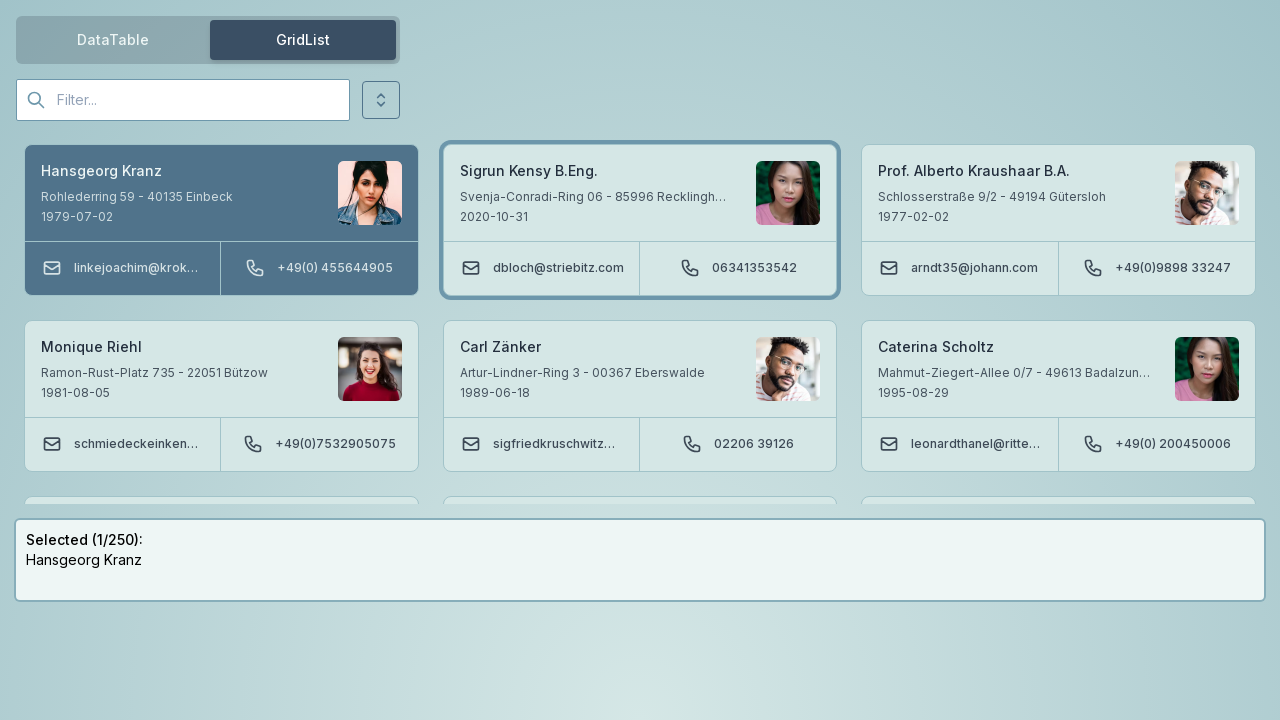

Pressed ArrowUp to navigate to previous item on id=Prof. Alberto Kraushaar B.A.
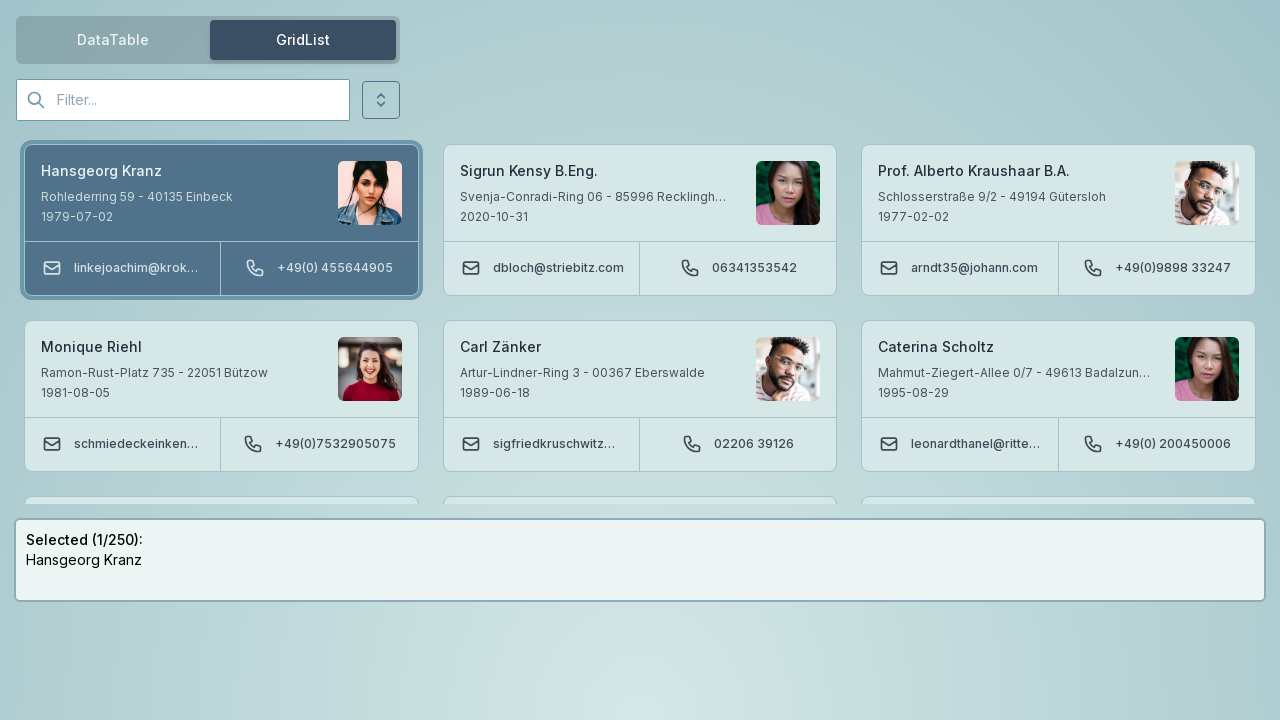

Moved mouse to origin at (0, 0)
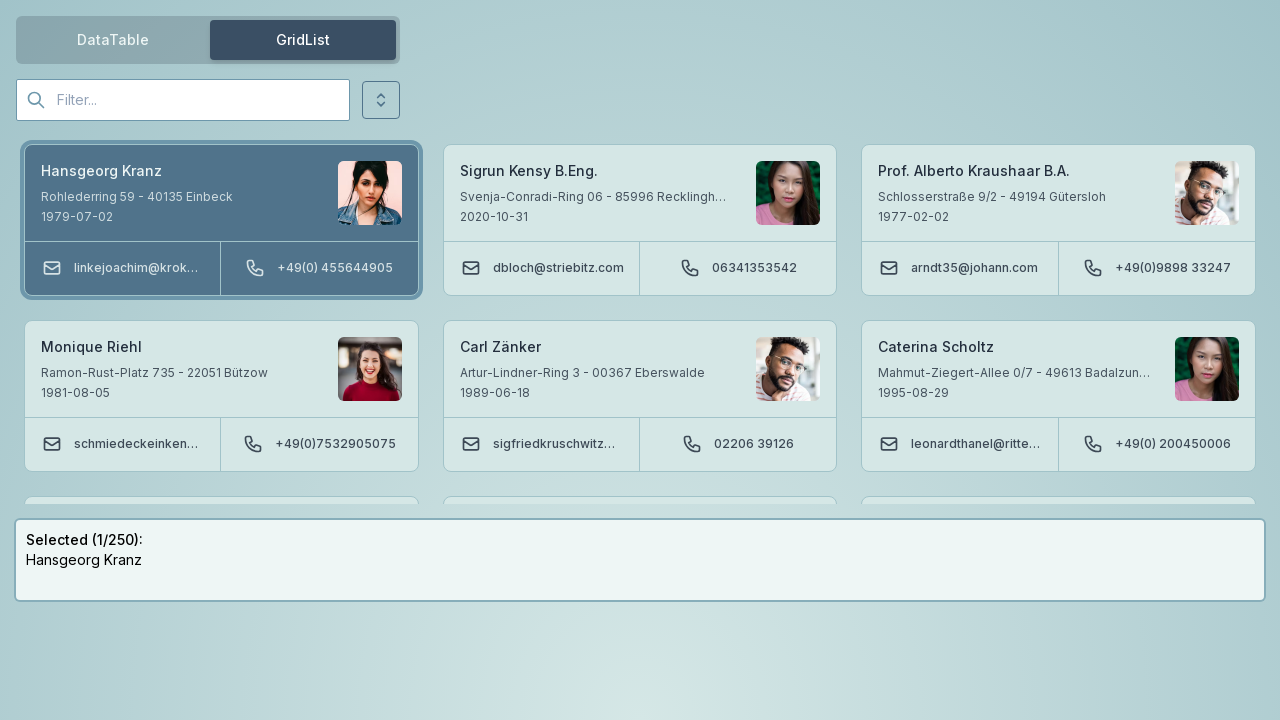

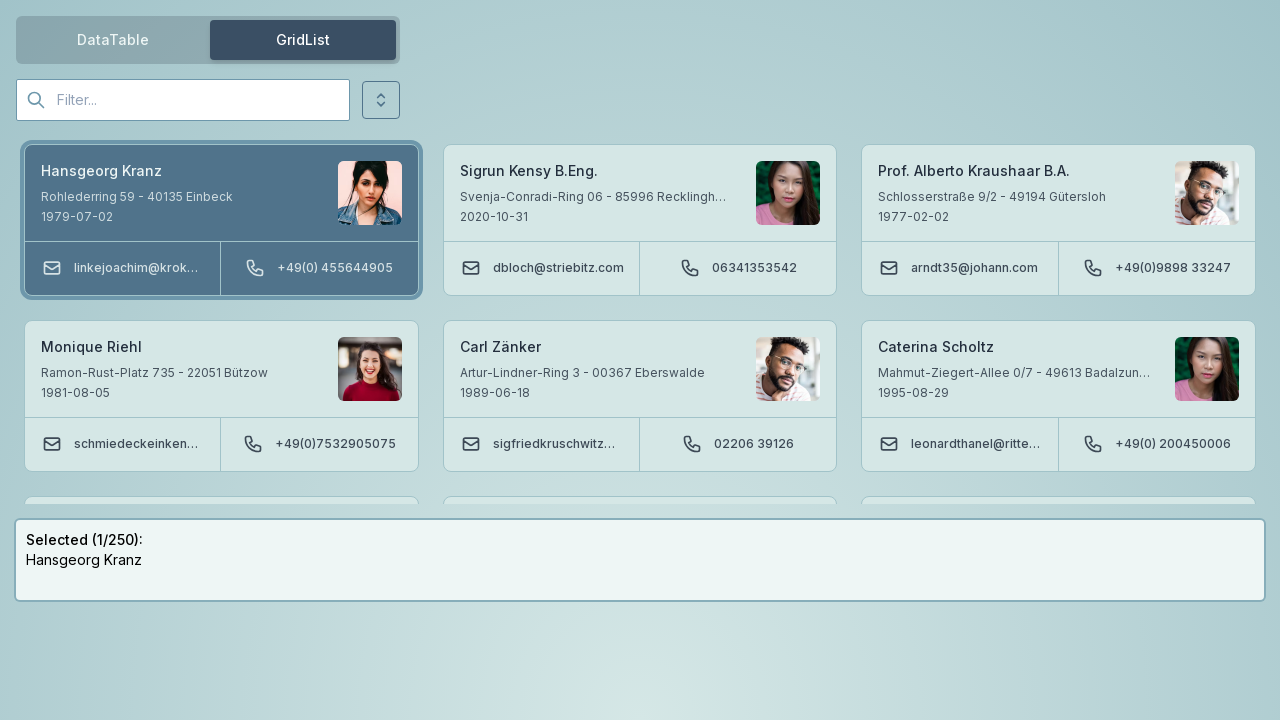